Navigates to Jianshu homepage, scrolls down multiple times to trigger infinite scroll loading, and clicks on "read more" buttons to expand content

Starting URL: https://www.jianshu.com/

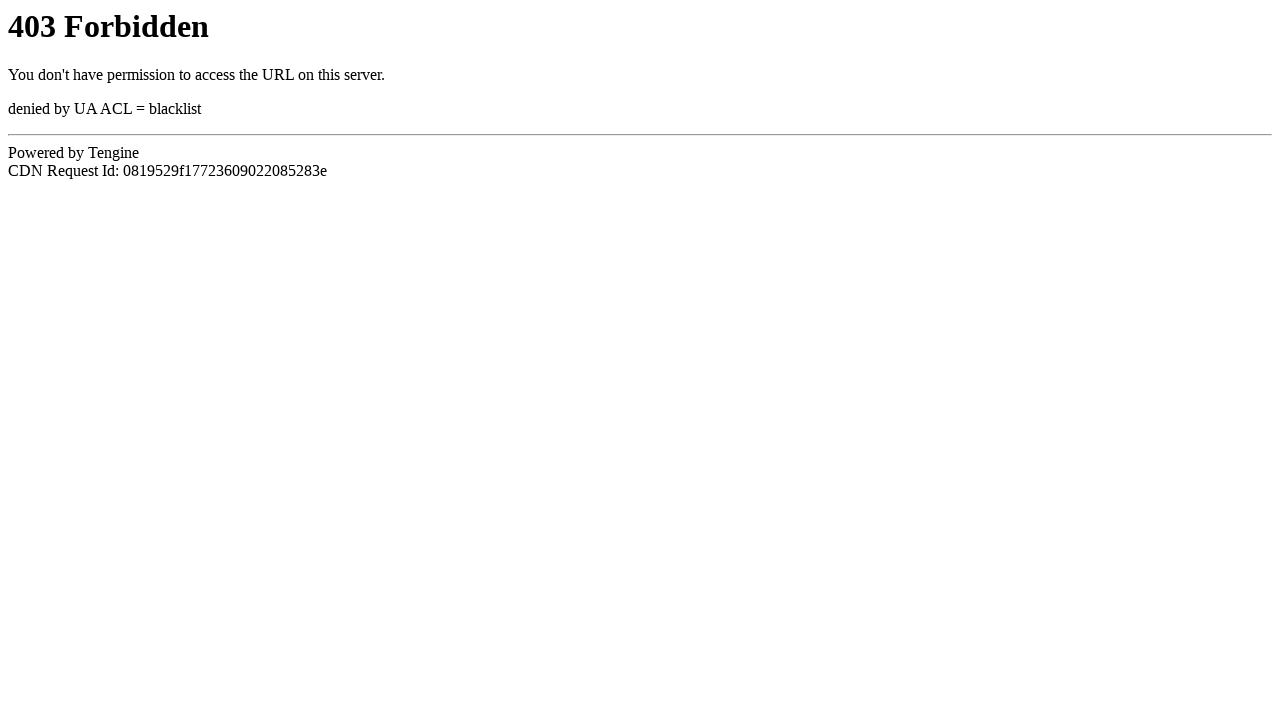

Set viewport size to 1124x850
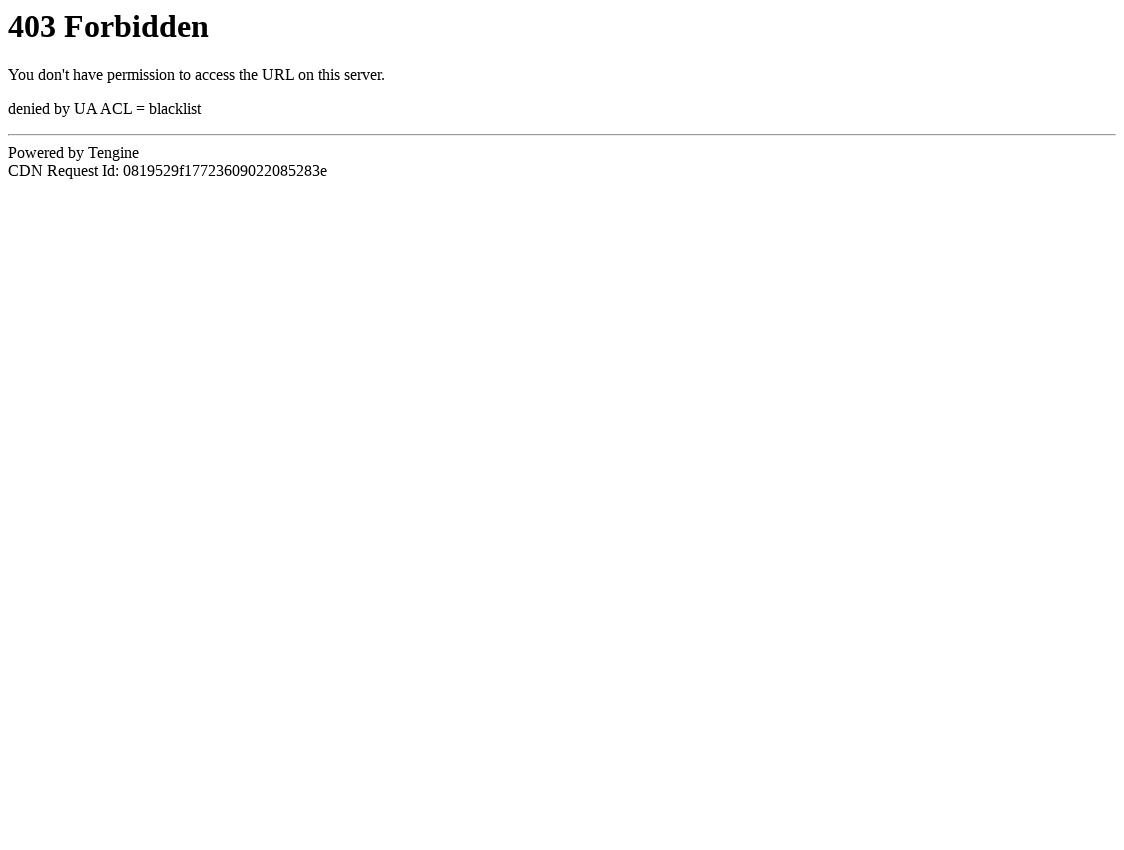

Initial page content loaded (networkidle)
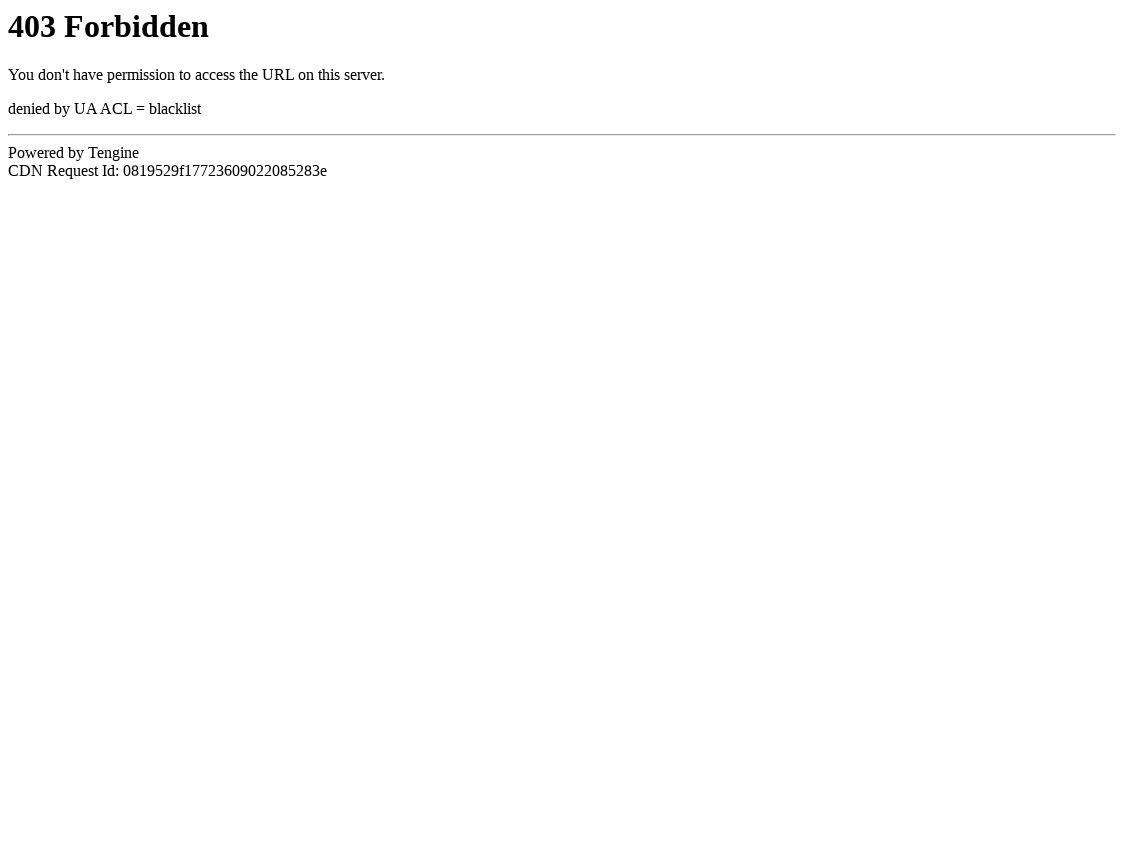

Scrolled to bottom of page to trigger lazy loading
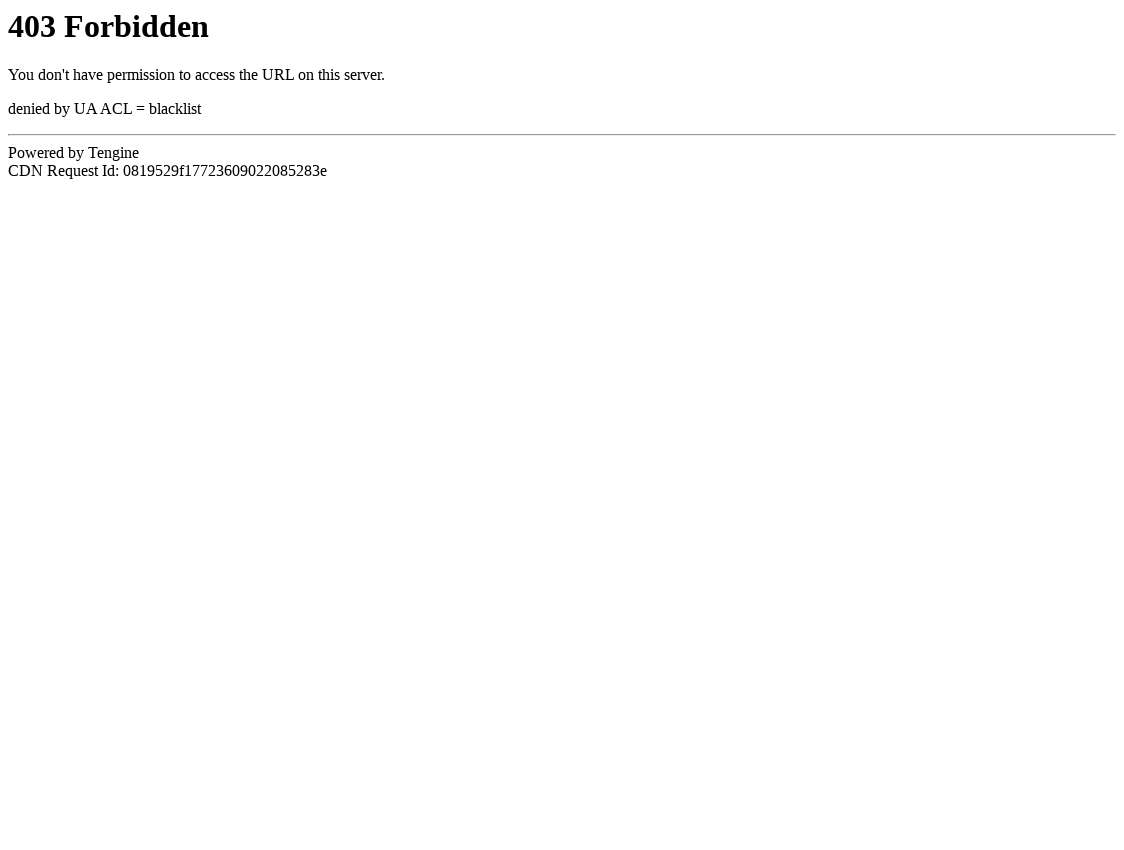

Waited 3 seconds for content to load after first scroll
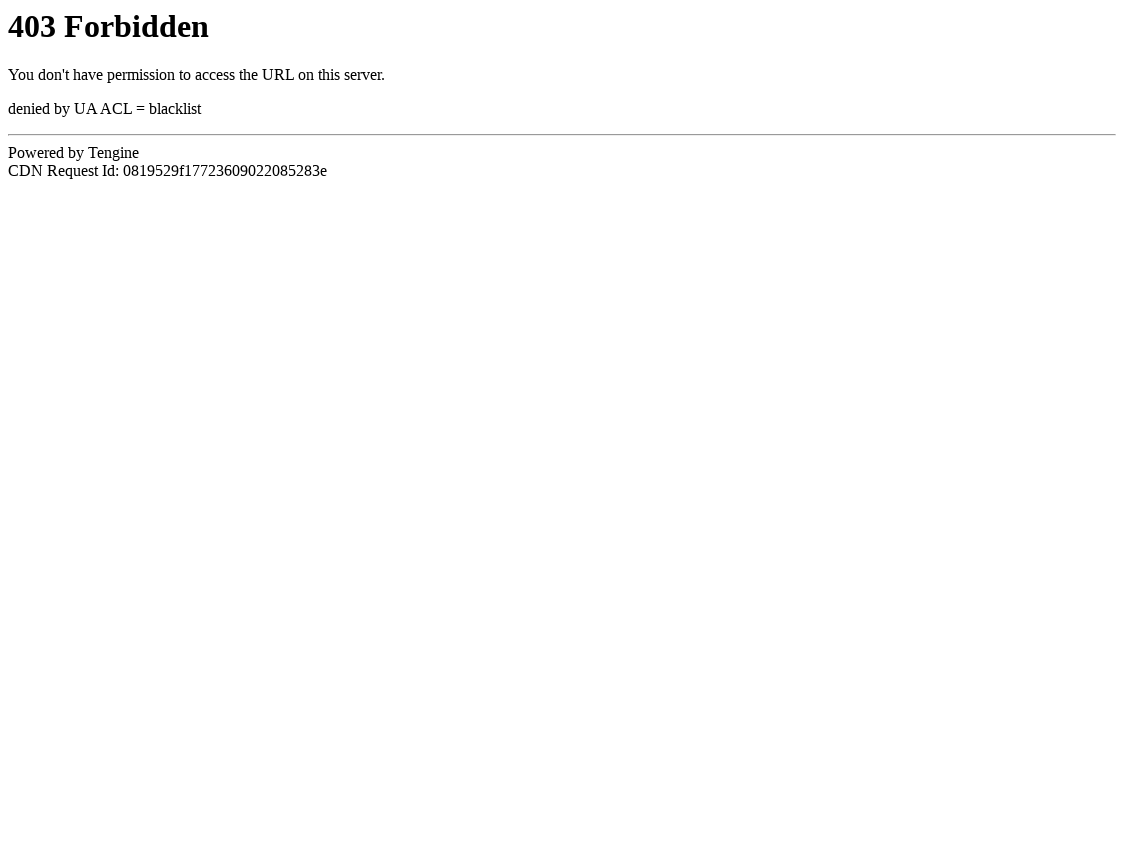

Scrolled to bottom again to load more content
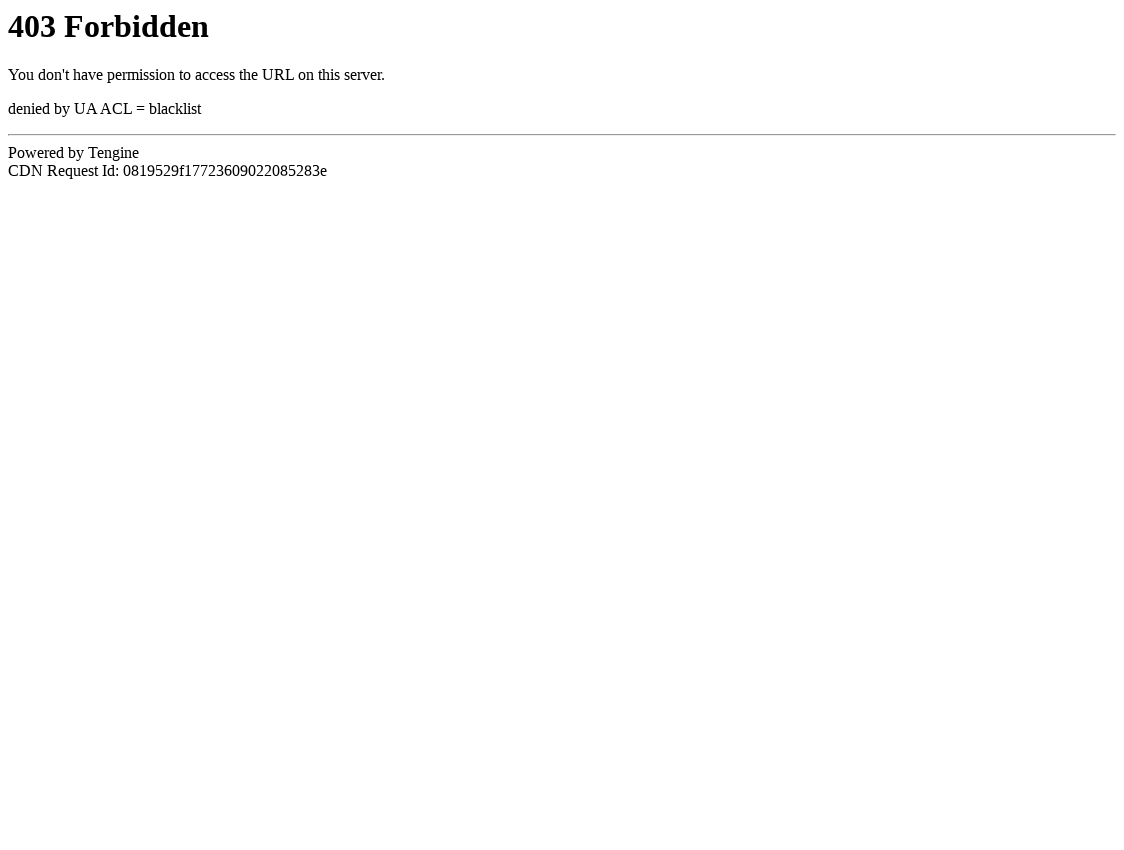

Waited 3 seconds for content to load after second scroll
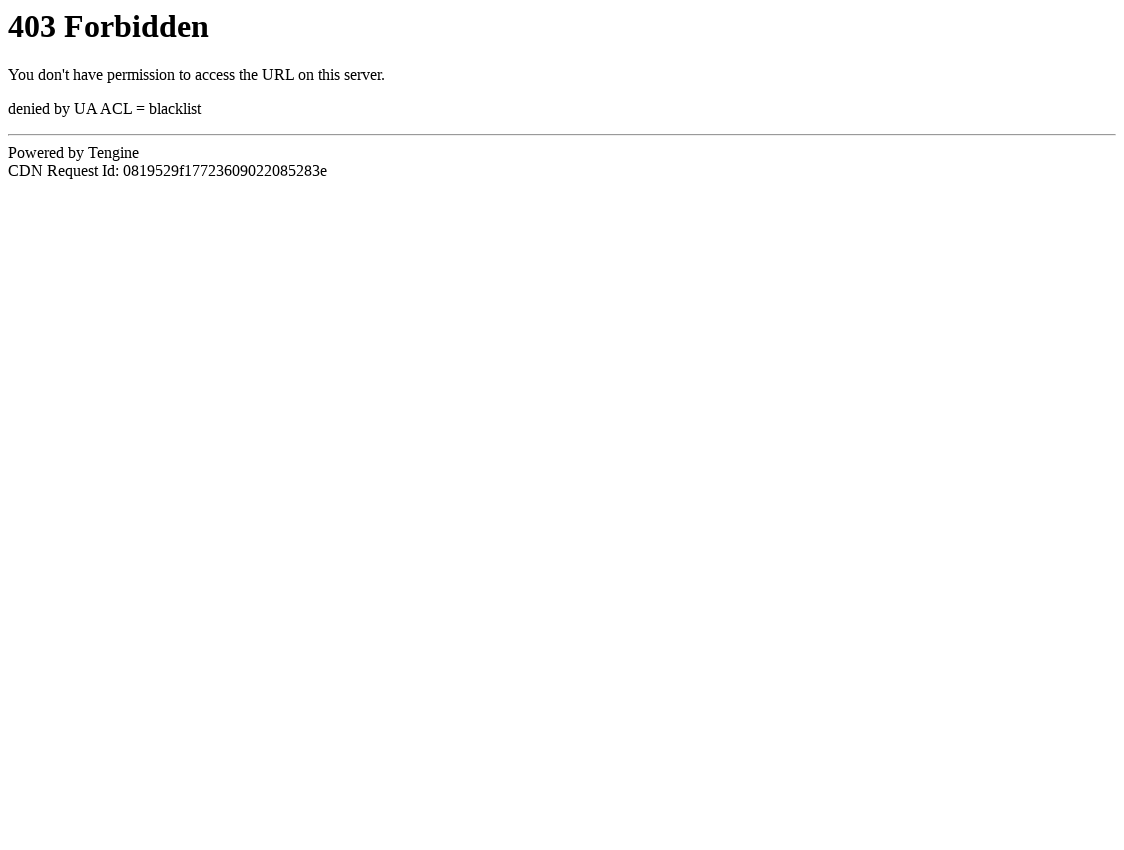

Located all '阅读更多' (read more) buttons
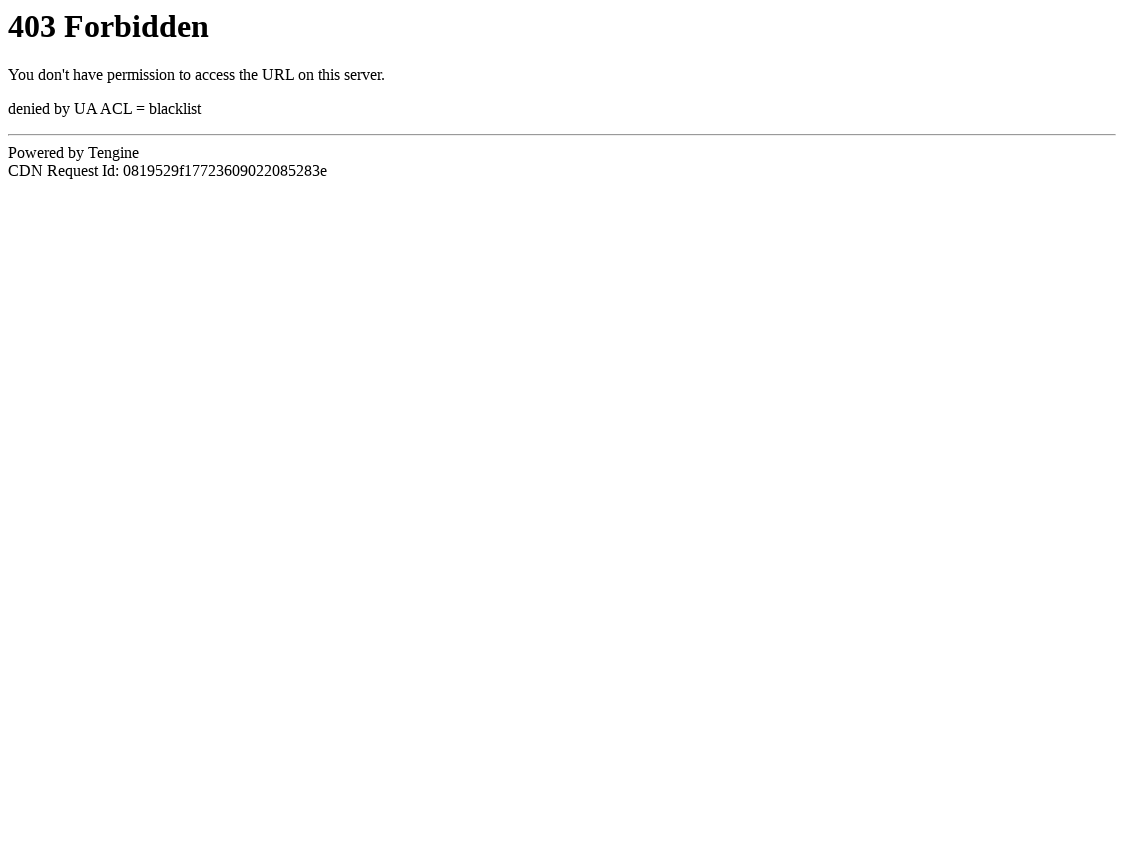

Found 0 read more buttons
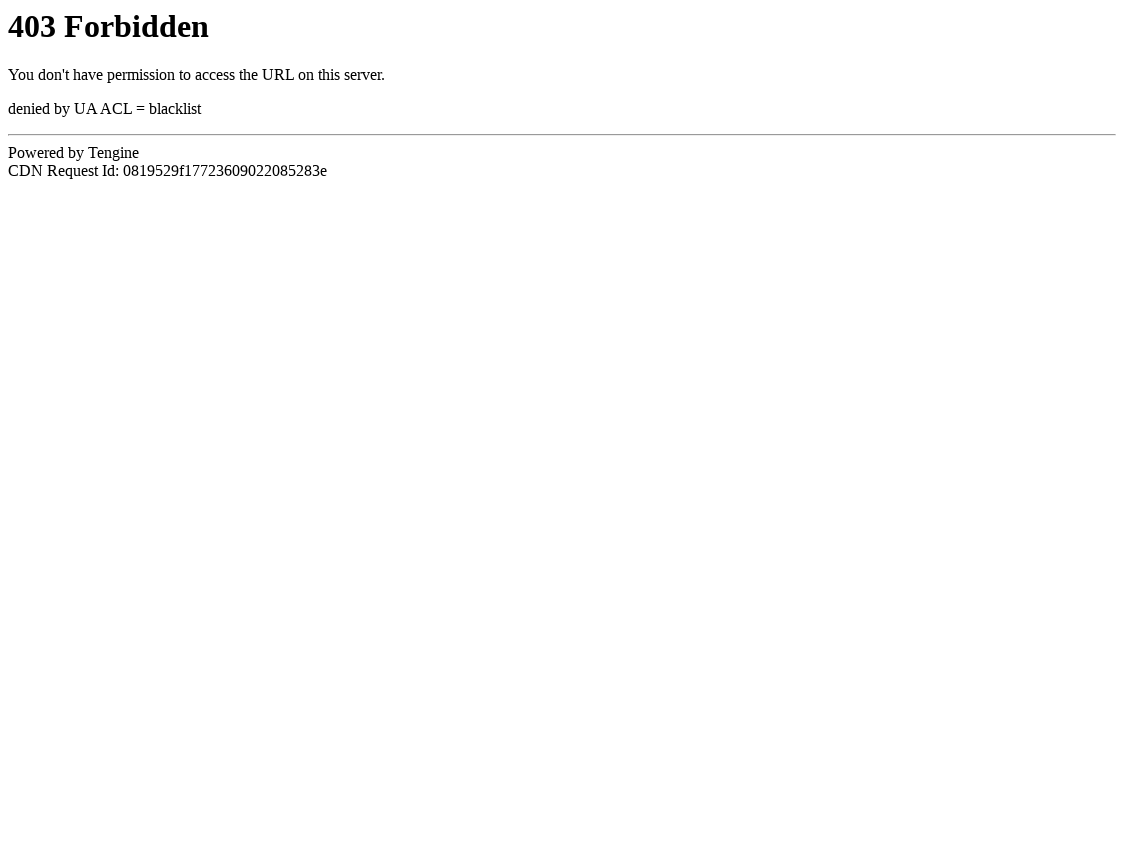

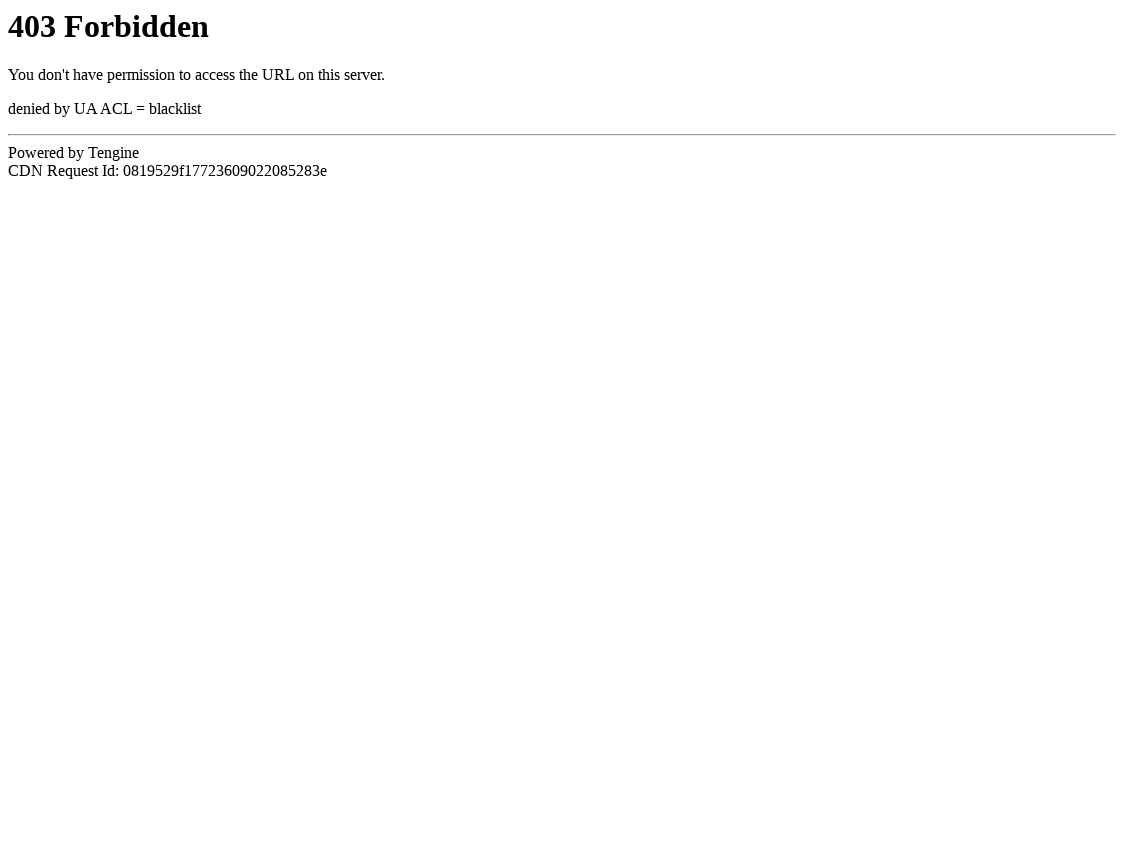